Tests login form validation by submitting empty username with valid password and verifying the username required error message

Starting URL: https://www.saucedemo.com

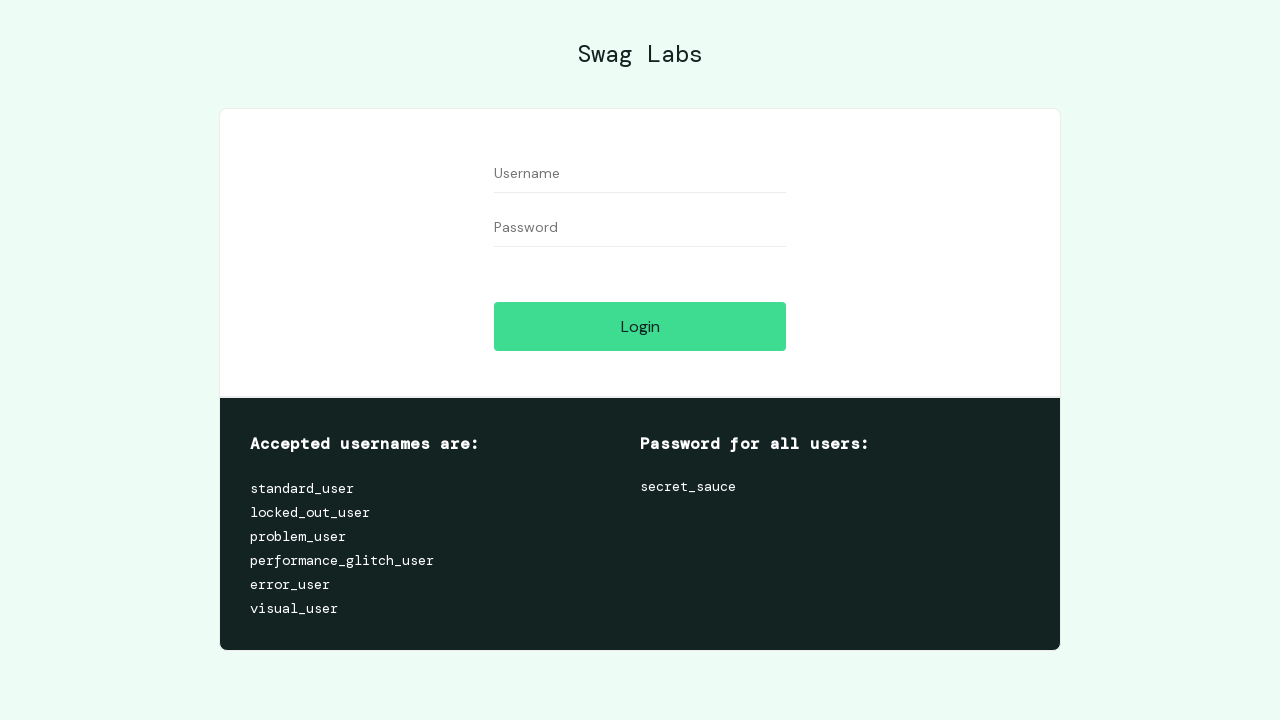

Username field loaded and visible
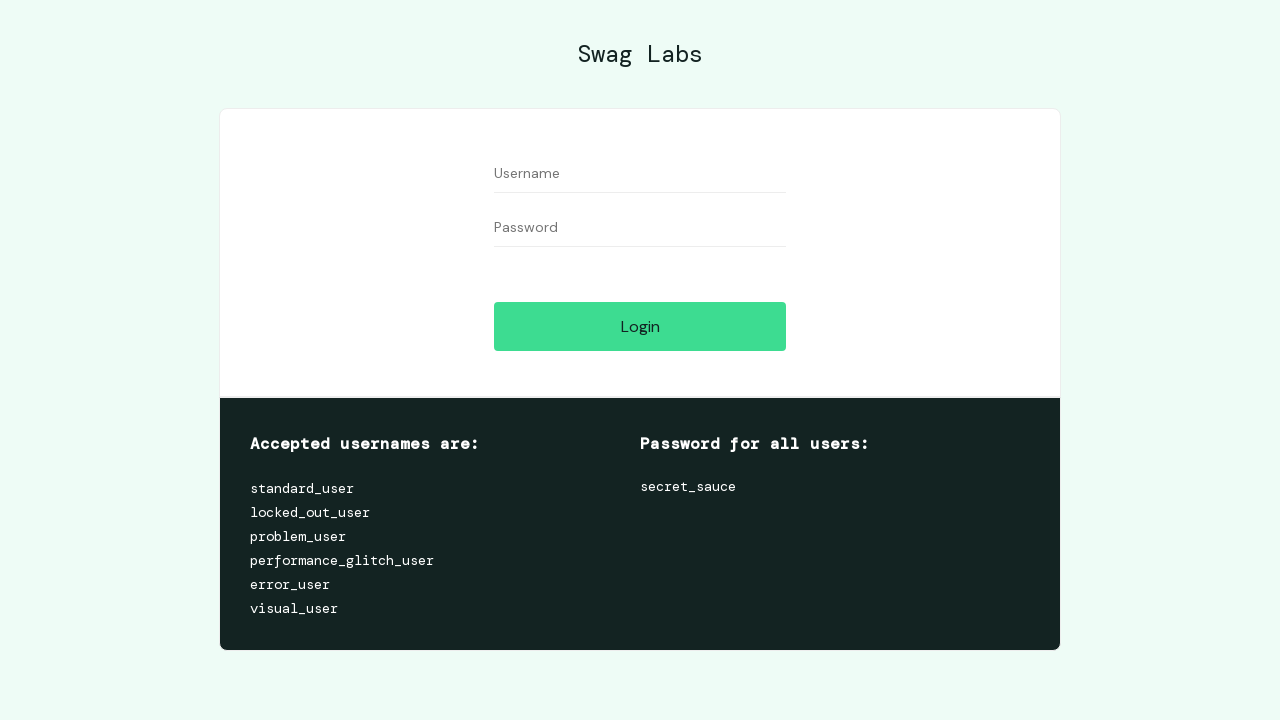

Username field left empty on #user-name
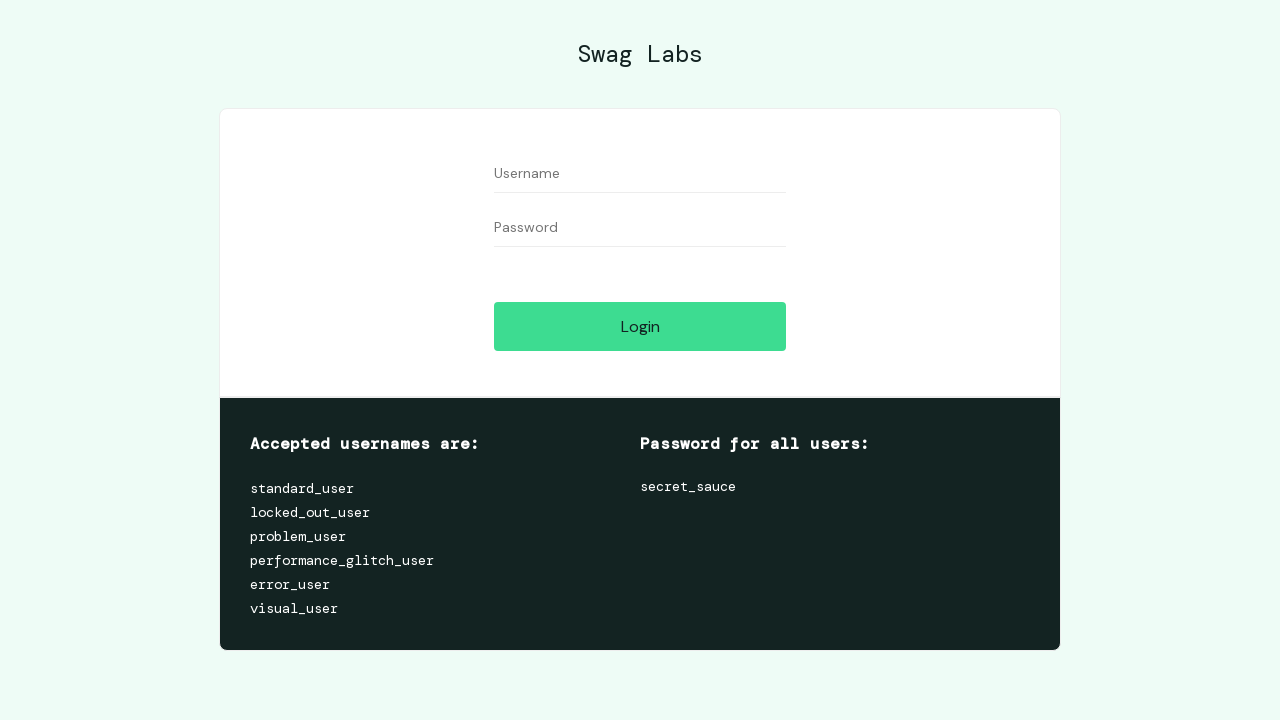

Password field loaded and visible
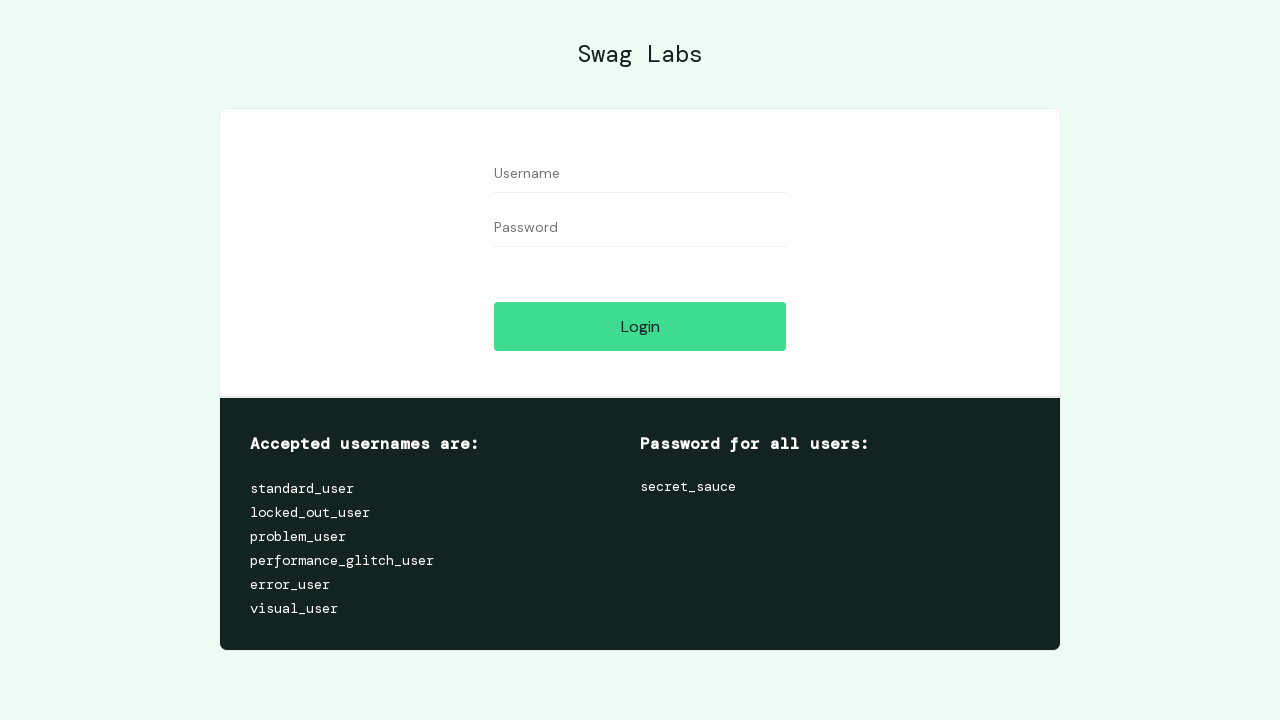

Password field filled with valid password on #password
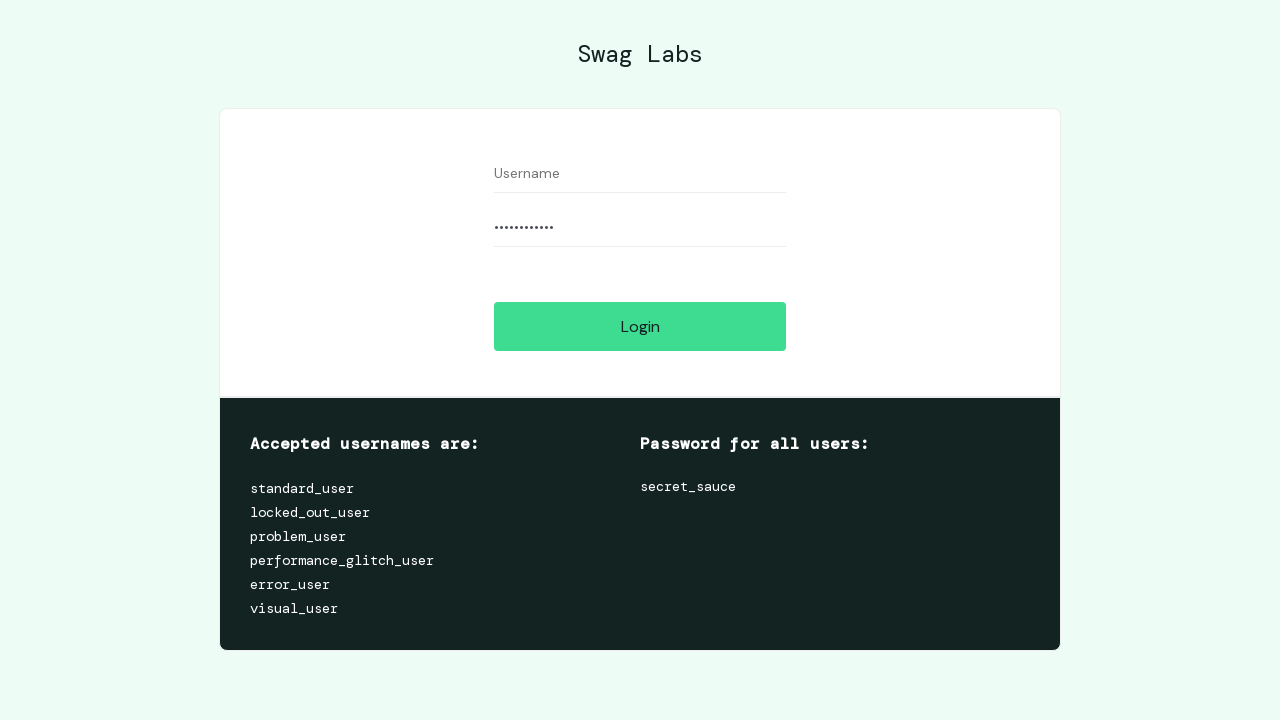

Login button loaded and visible
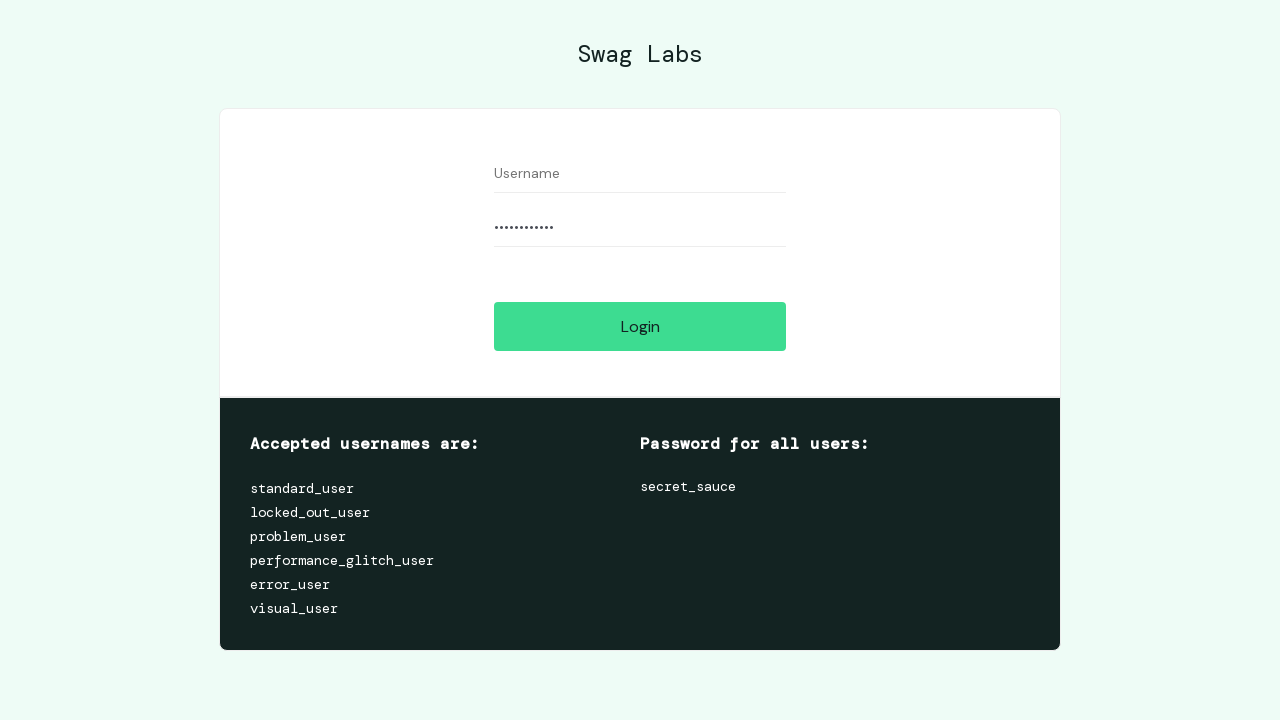

Login button clicked with empty username and valid password at (640, 326) on #login-button
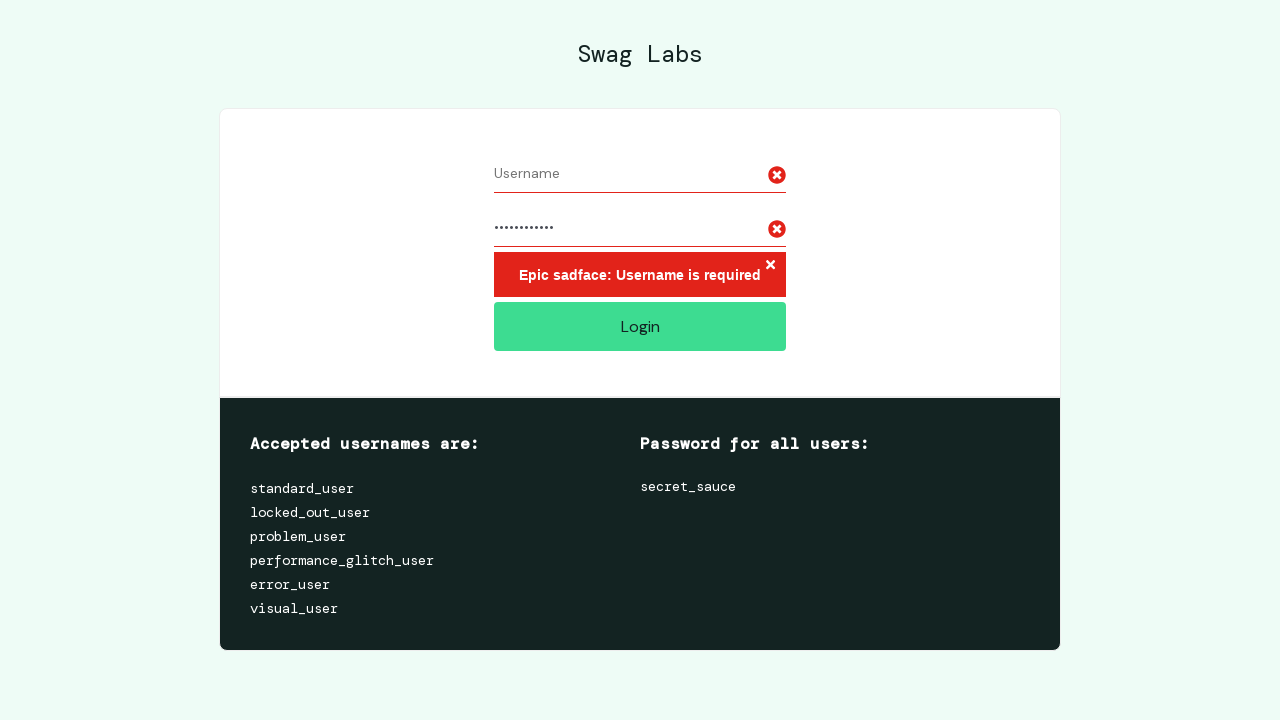

Username required error message appeared
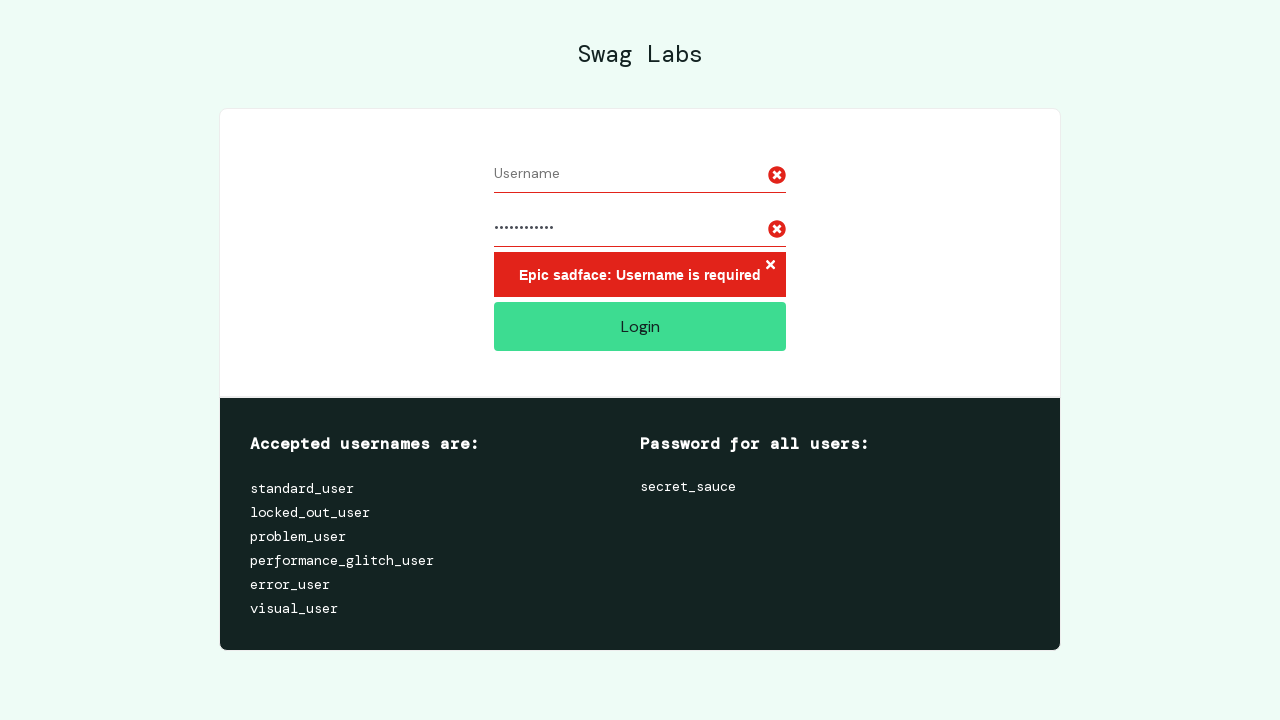

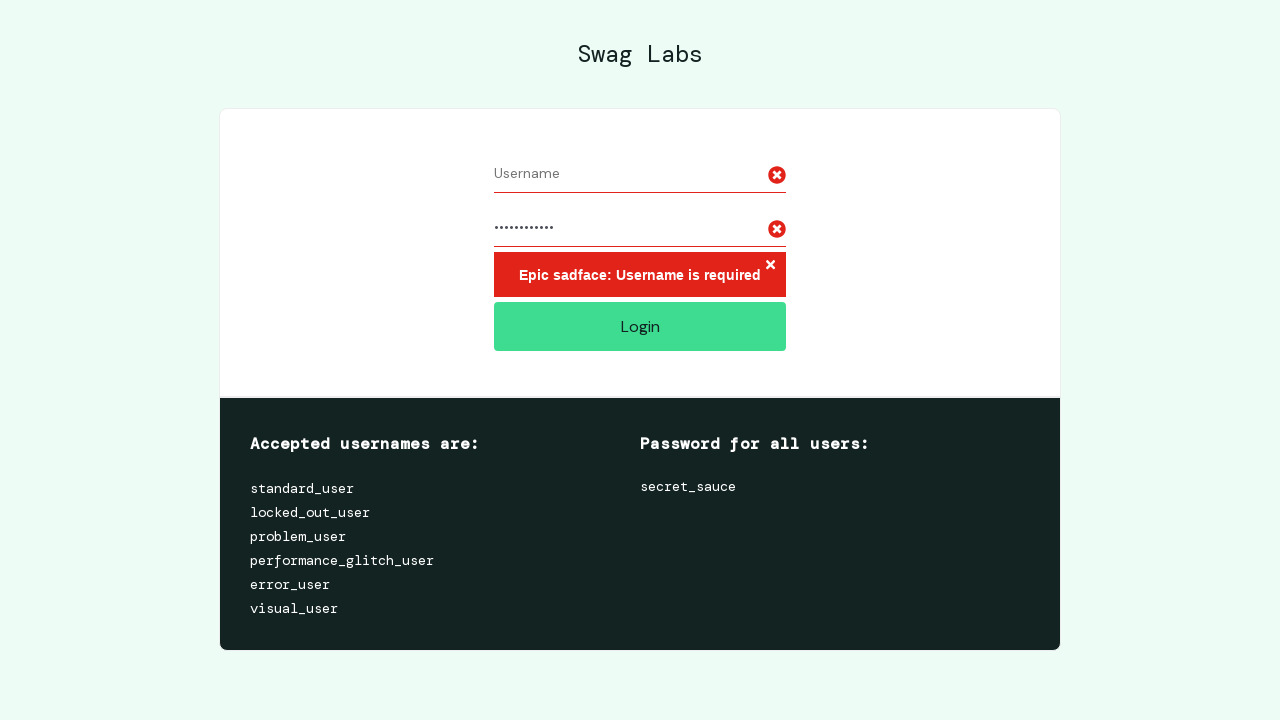